Tests window handle switching by clicking a link that opens a new window, switching between windows, and verifying page titles on both the original and new windows.

Starting URL: https://the-internet.herokuapp.com/windows

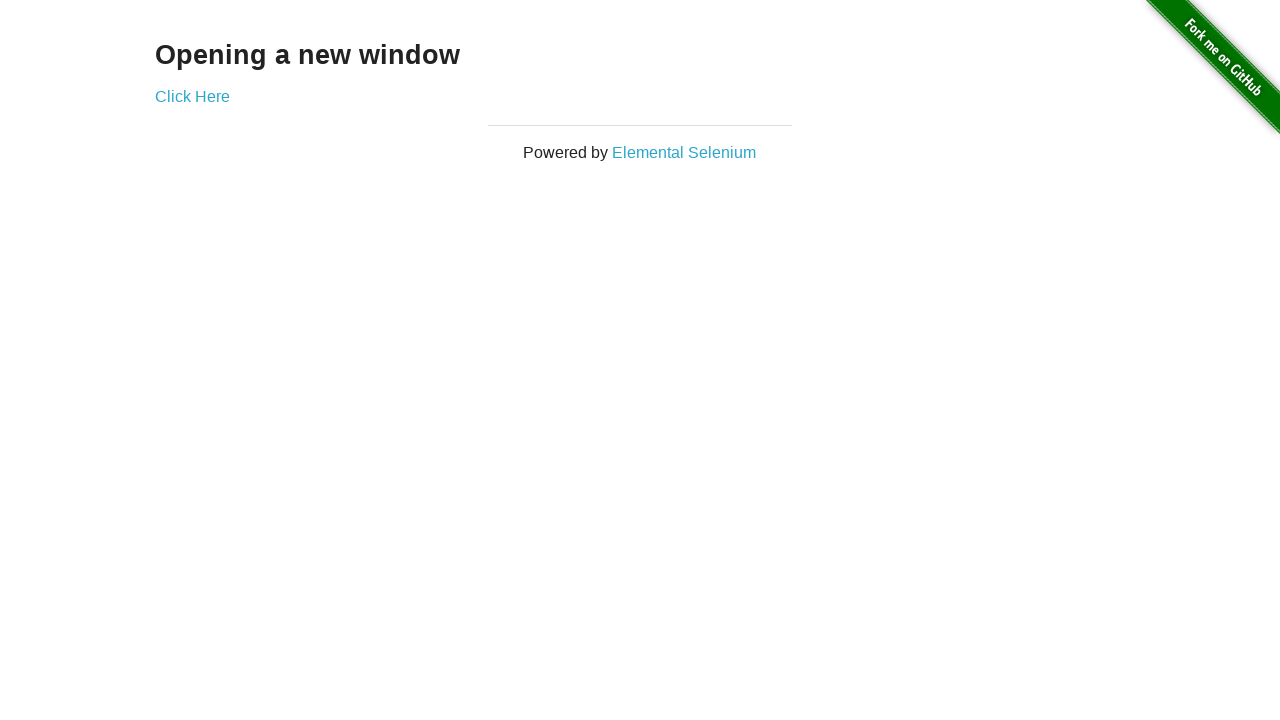

Located heading element on the page
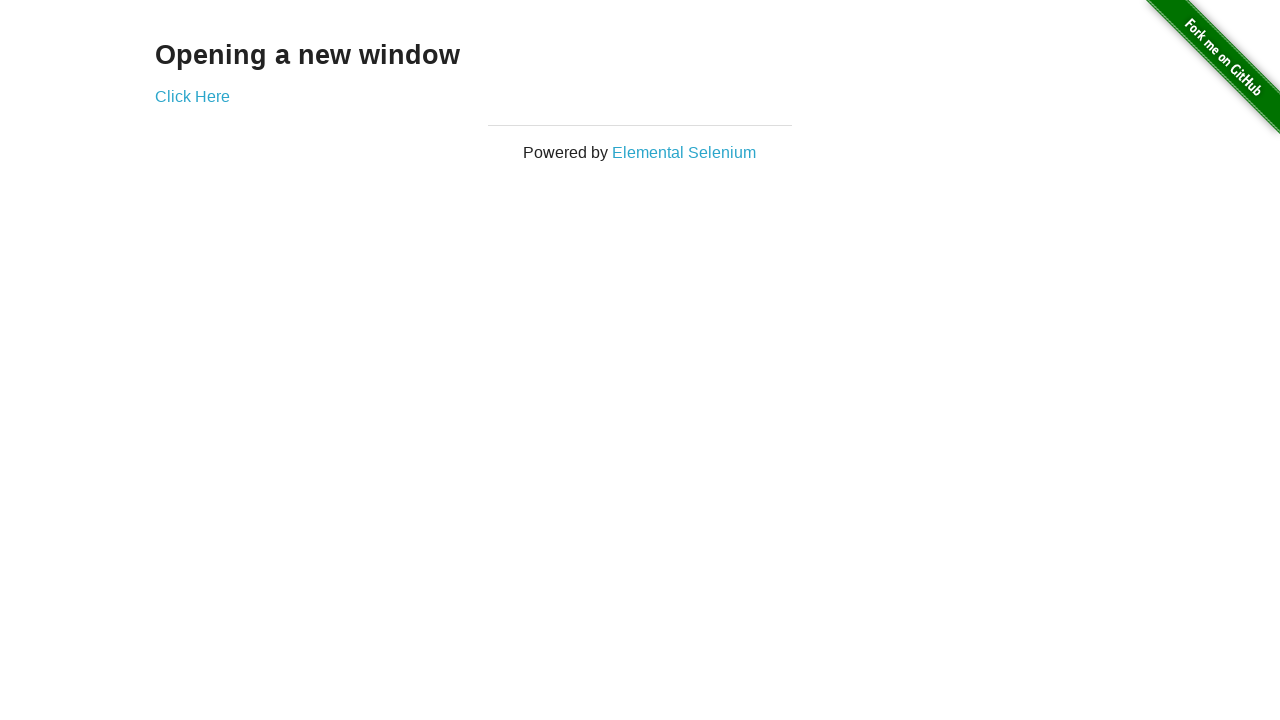

Verified heading text is 'Opening a new window'
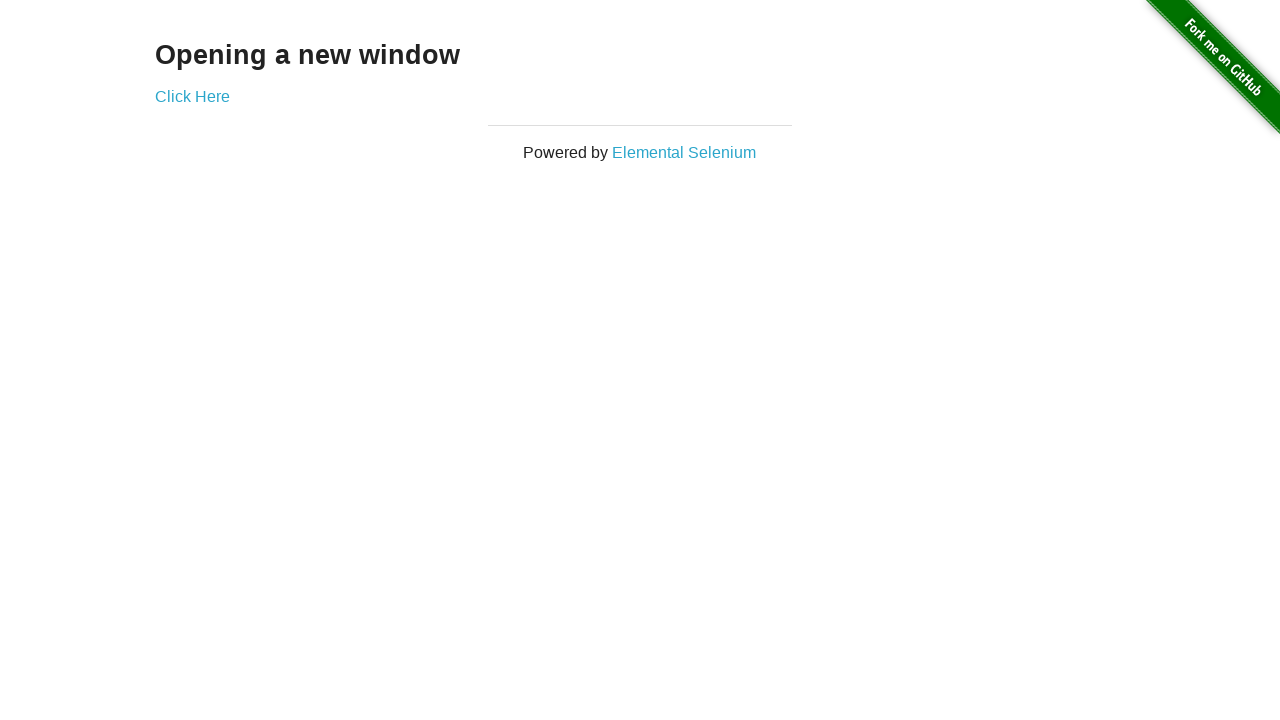

Verified first page title is 'The Internet'
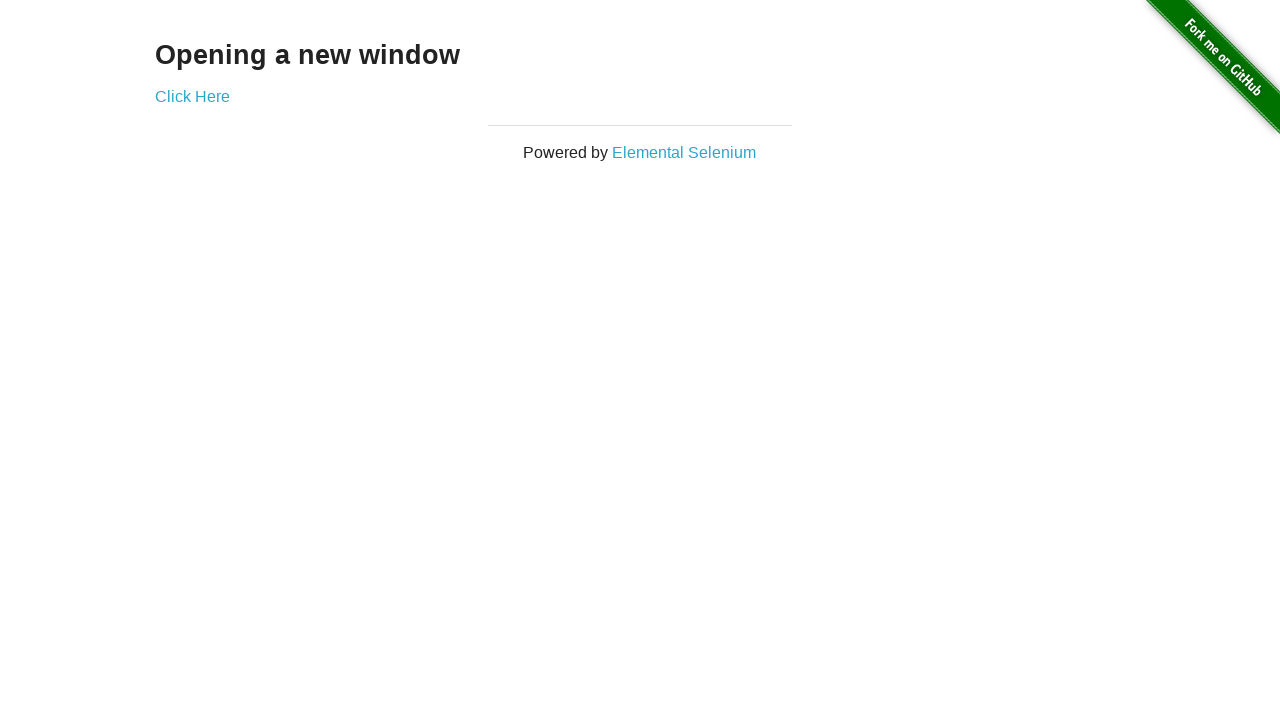

Clicked 'Click Here' link to open a new window at (192, 96) on (//a)[2]
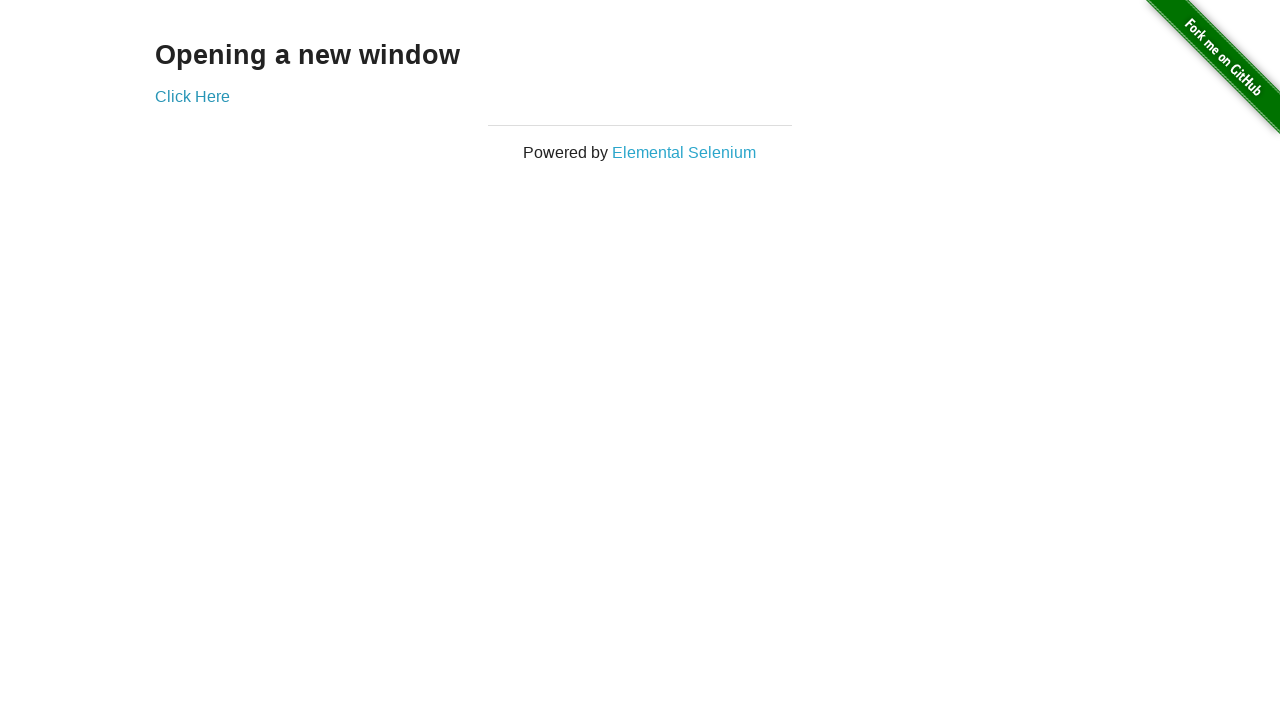

New window opened and page loaded
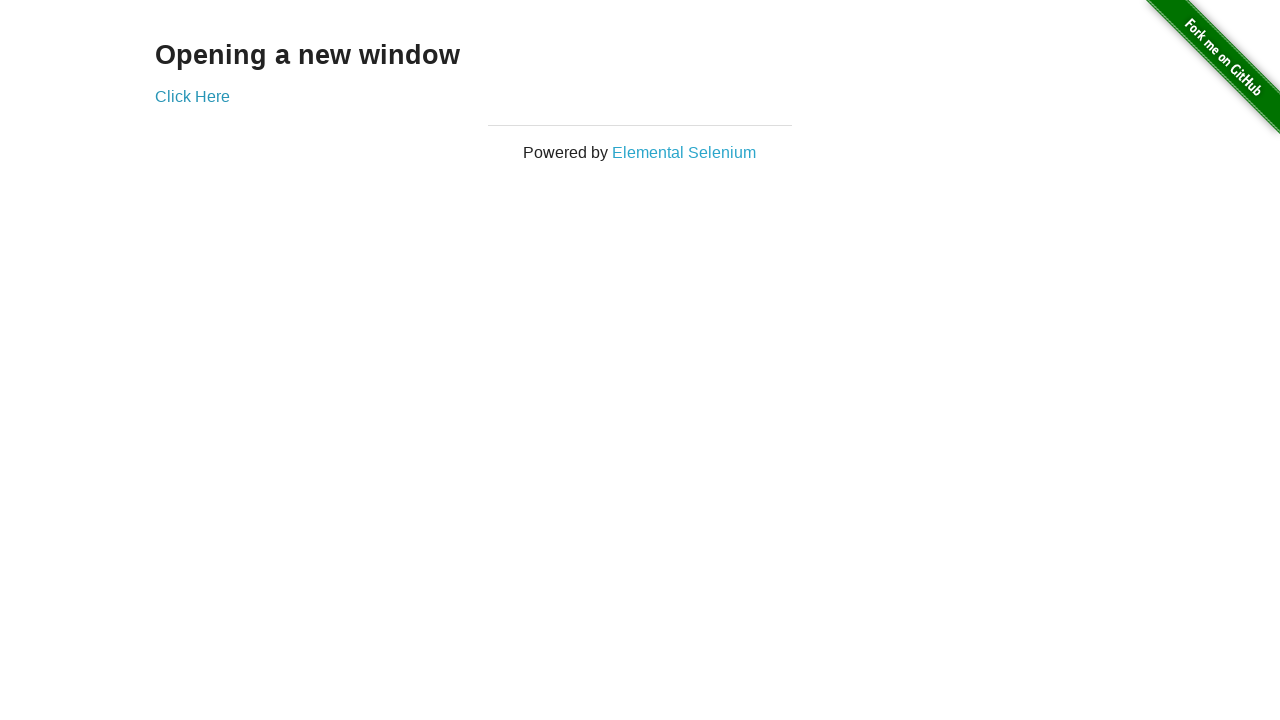

Verified new window title is 'New Window'
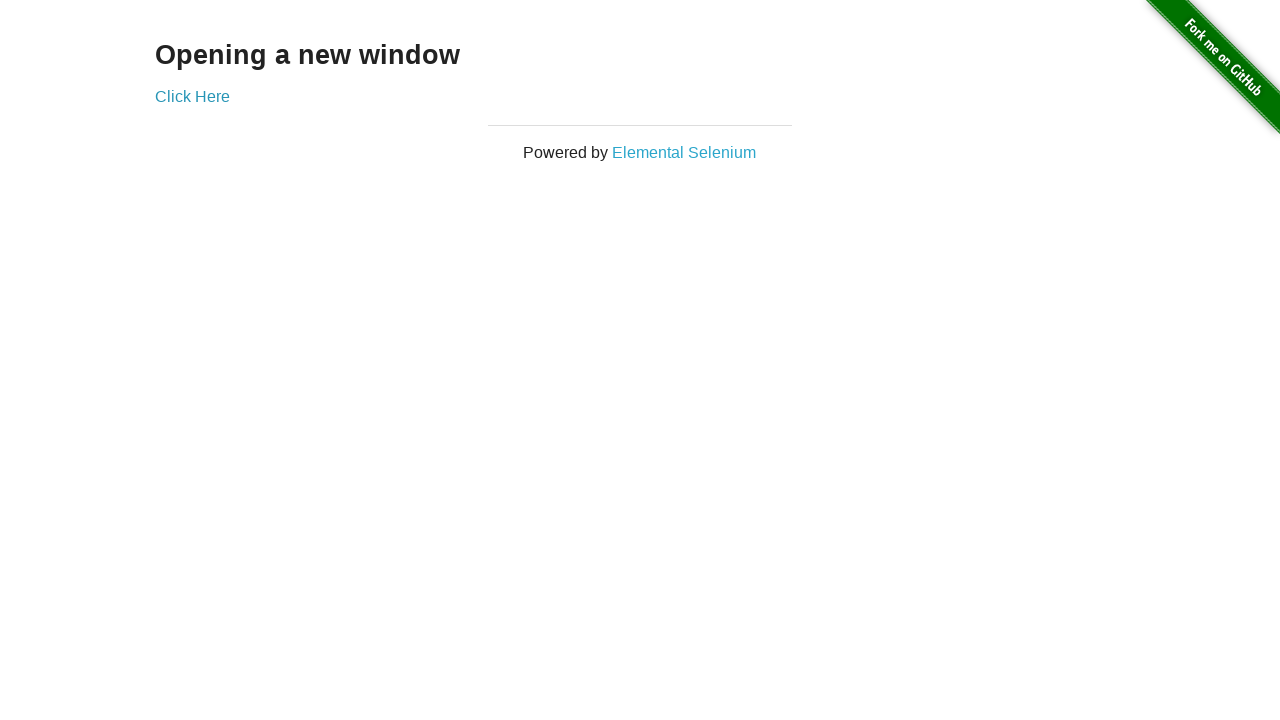

Switched back to first window
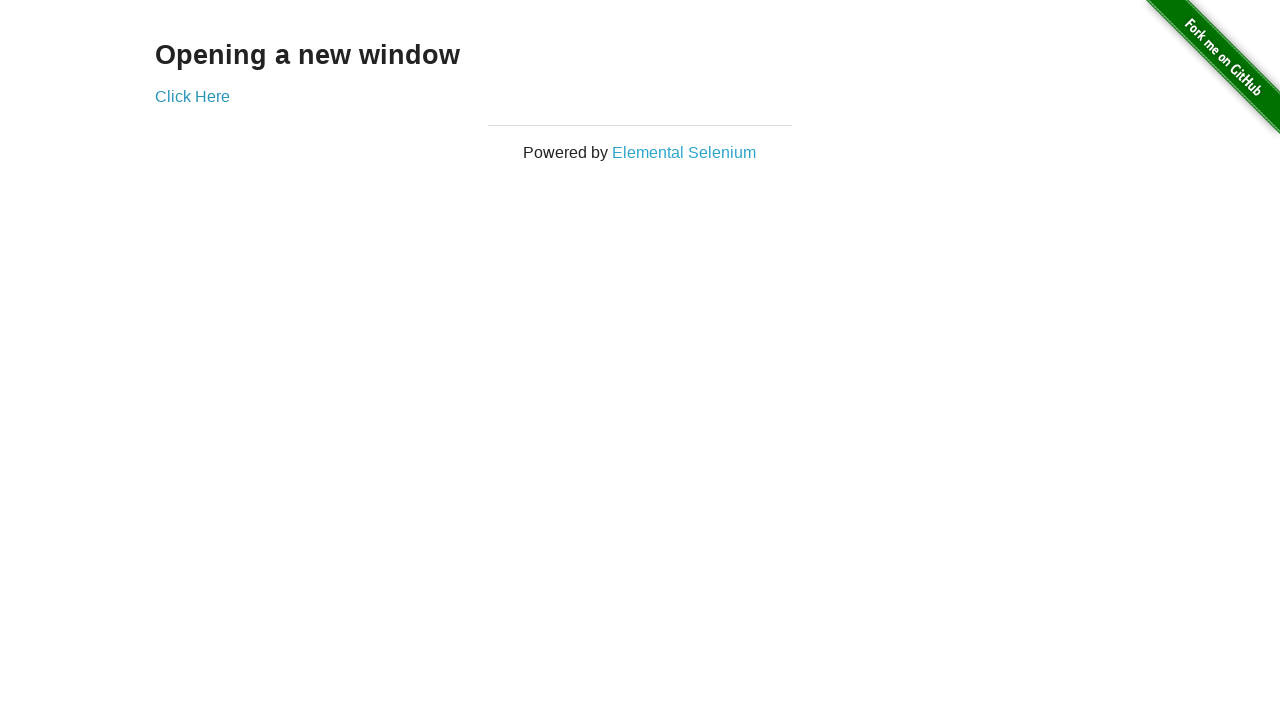

Verified first window title is still 'The Internet'
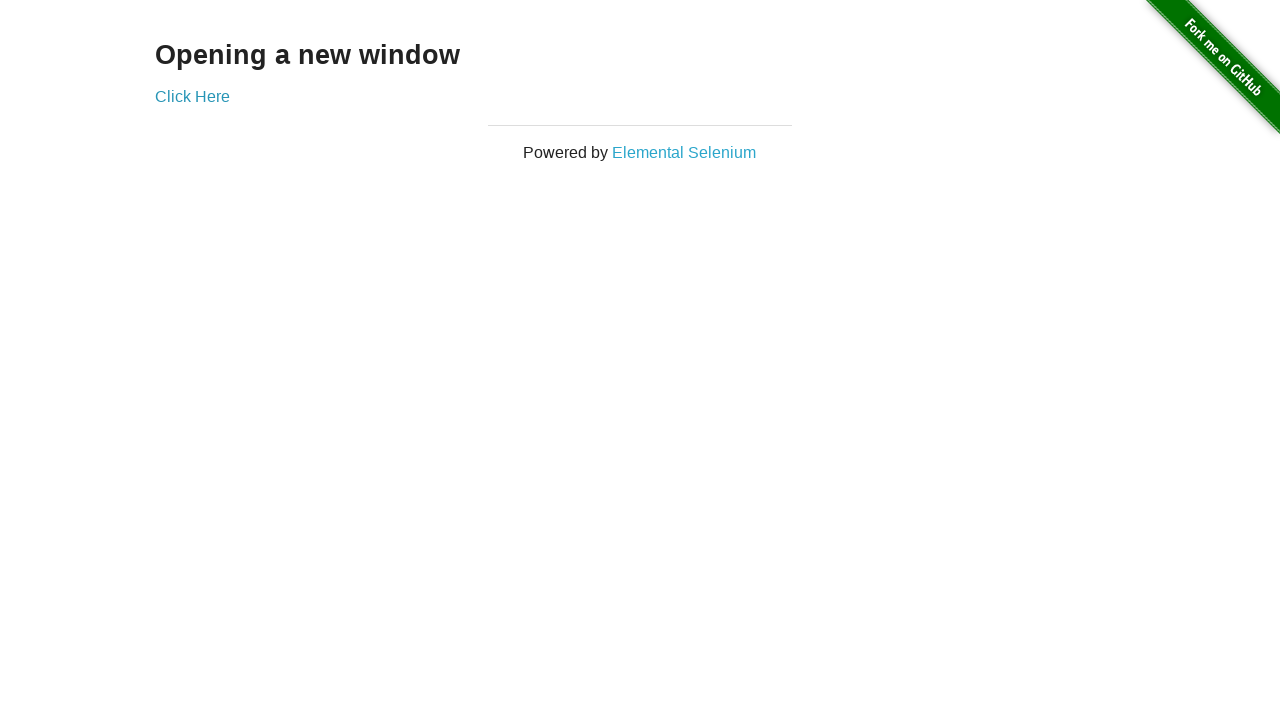

Switched to second window again
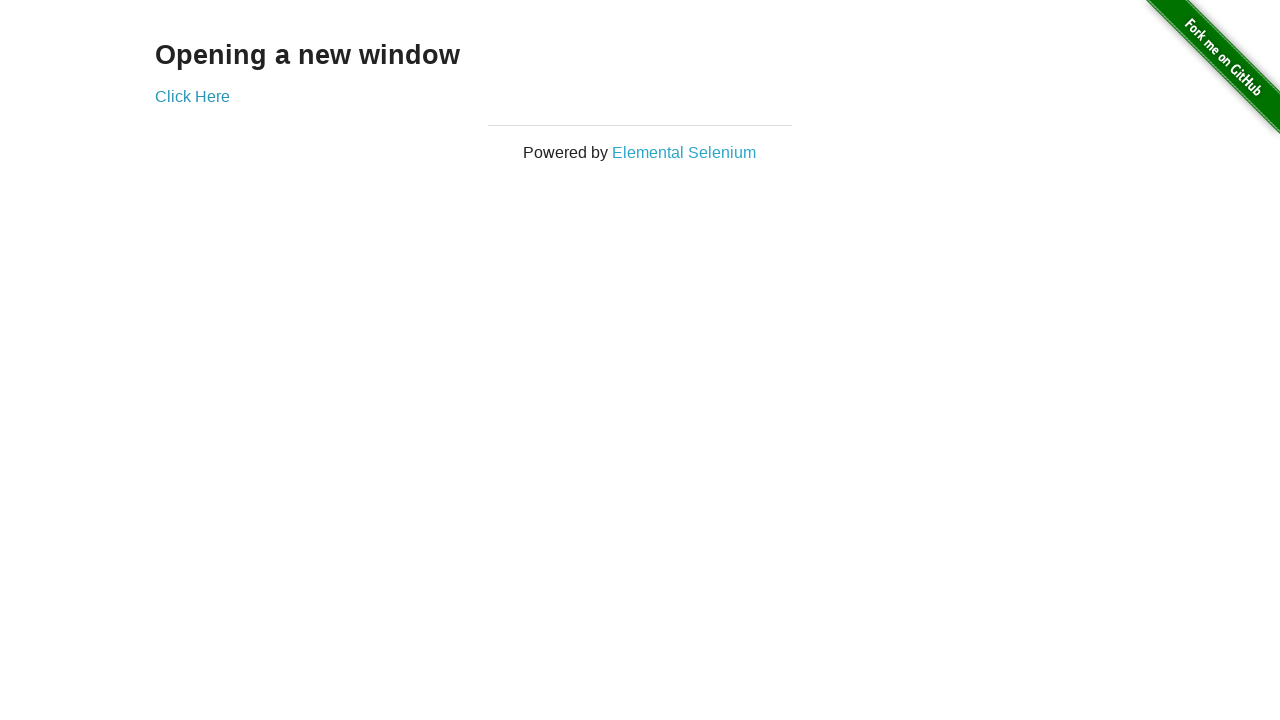

Switched back to first window
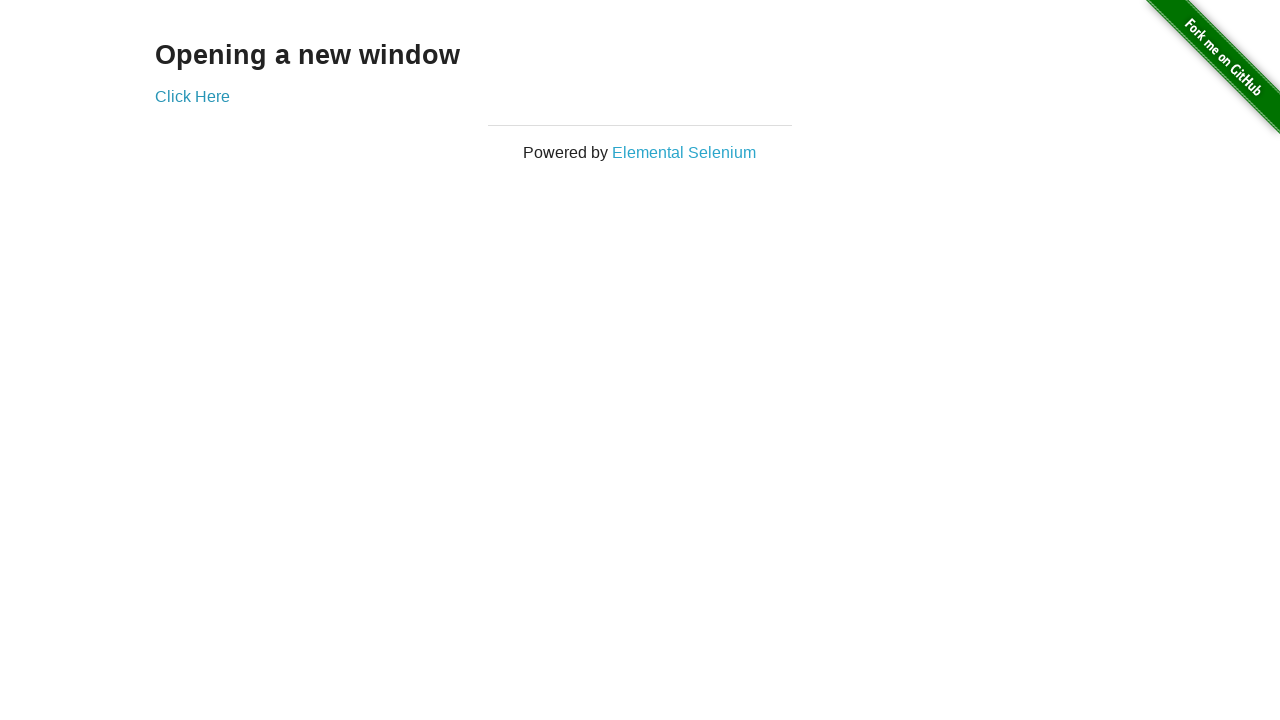

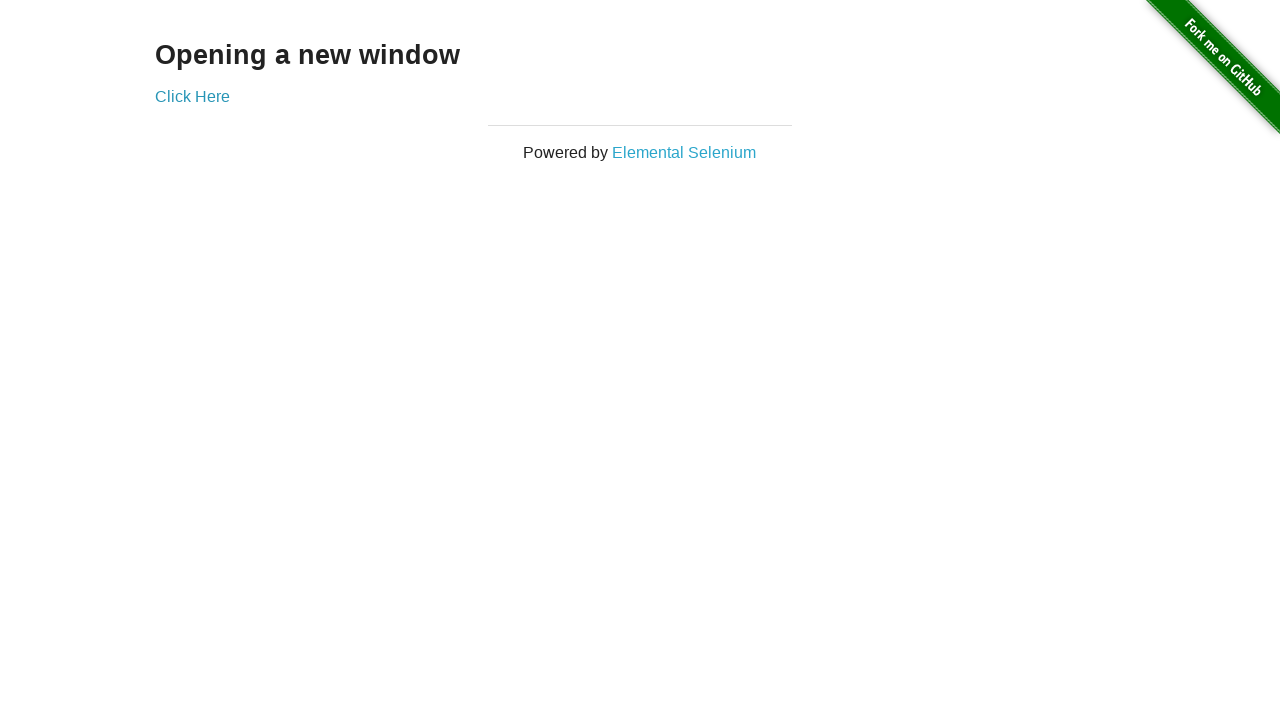